Tests checkbox selection and deselection functionality by selecting every other checkbox, then toggling all checkboxes

Starting URL: https://www.hyrtutorials.com/p/basic-controls.html

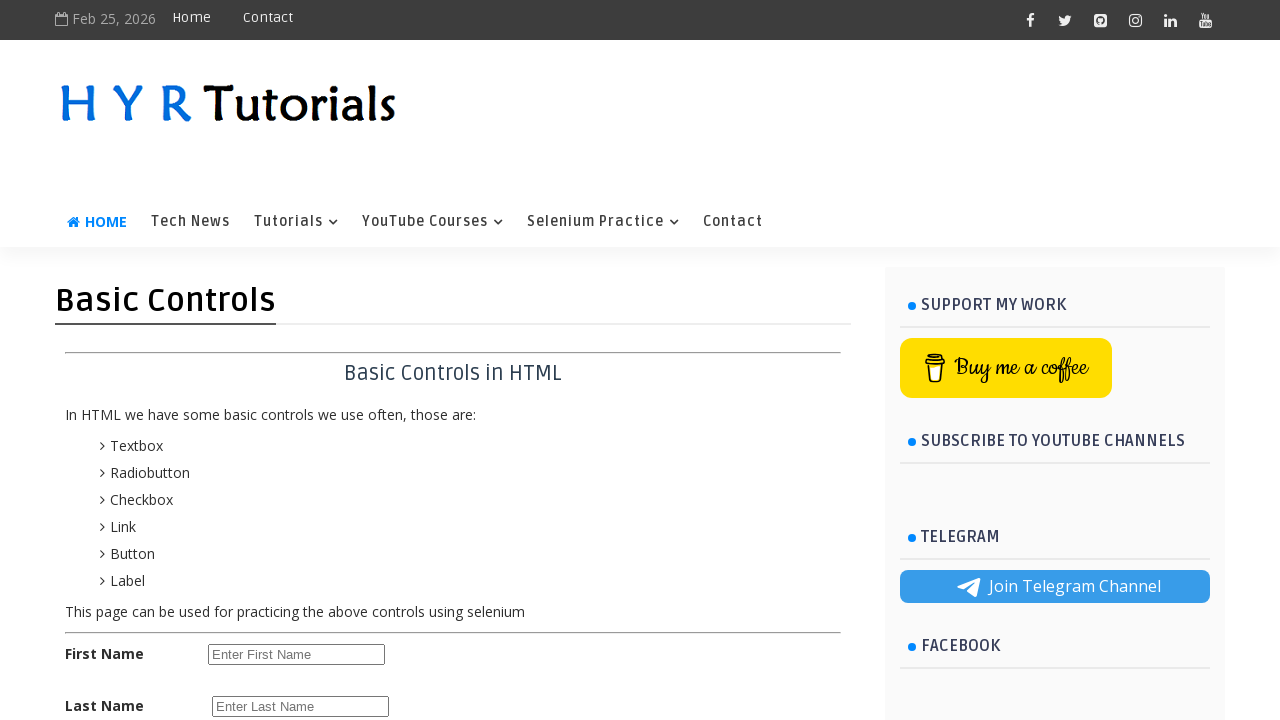

Navigated to checkbox demo page
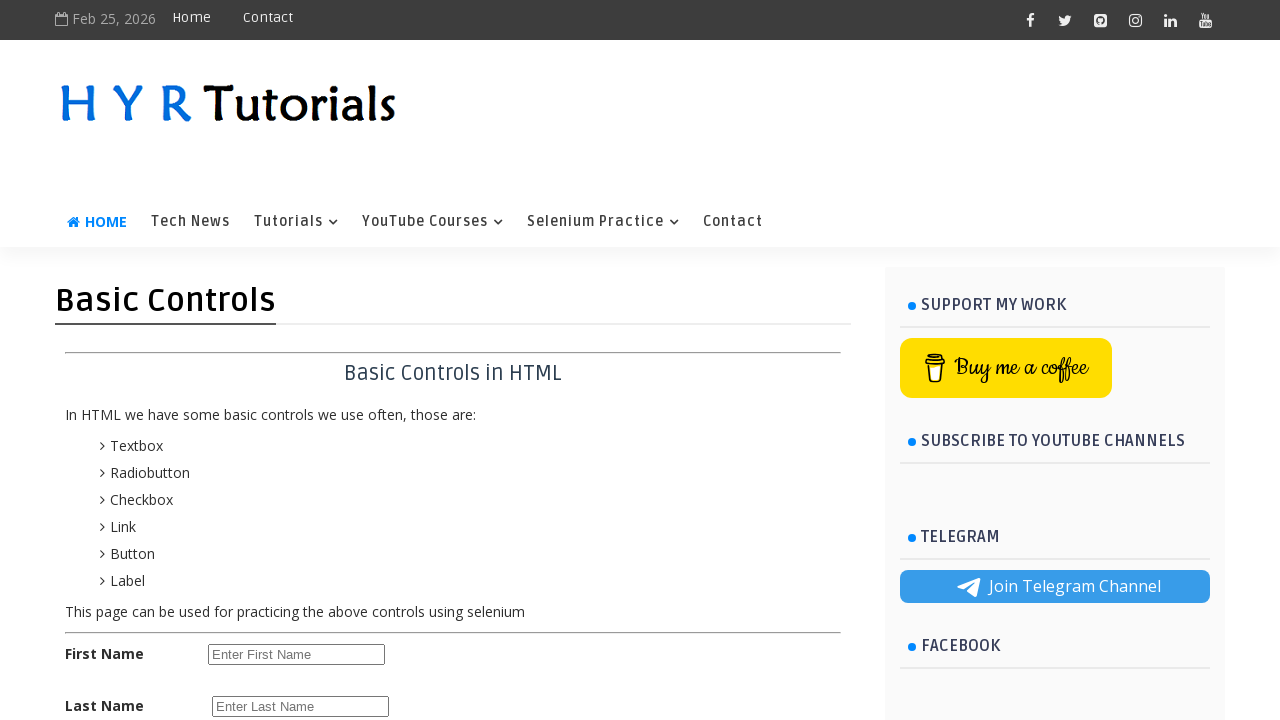

Located all language checkboxes
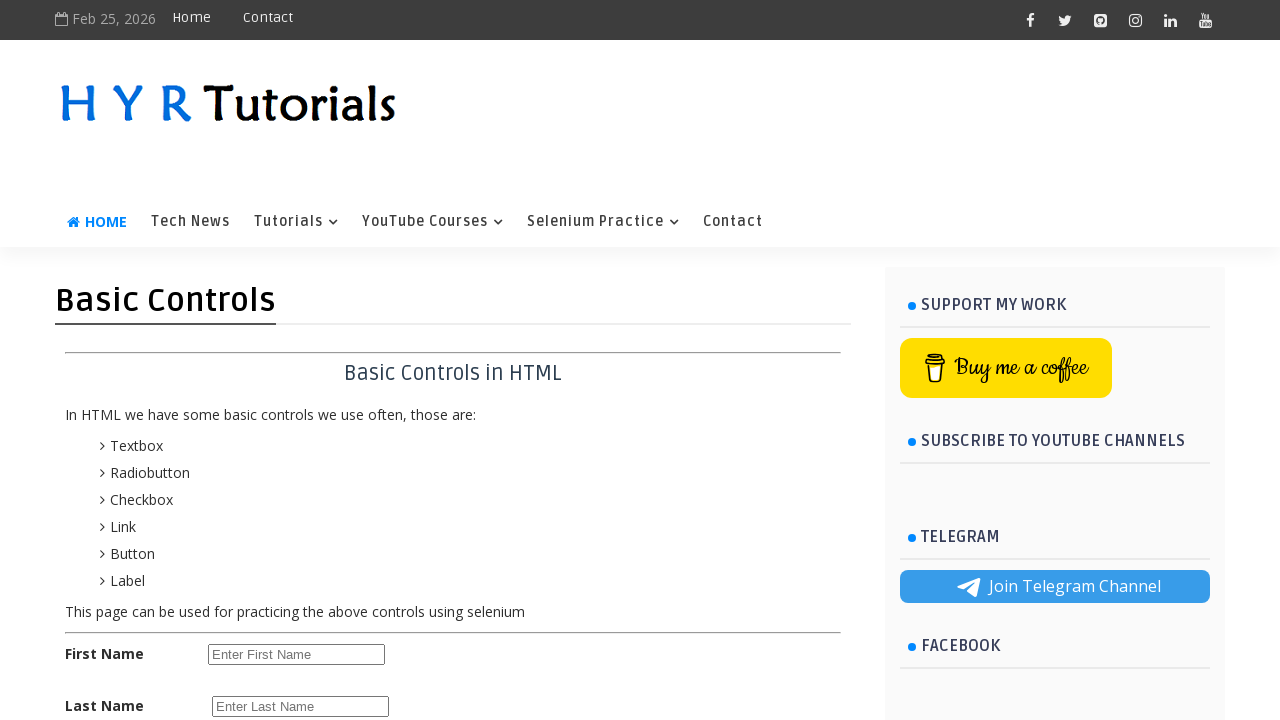

Selected checkbox at index 0 at (216, 360) on input.bcCheckBox[name='language'] >> nth=0
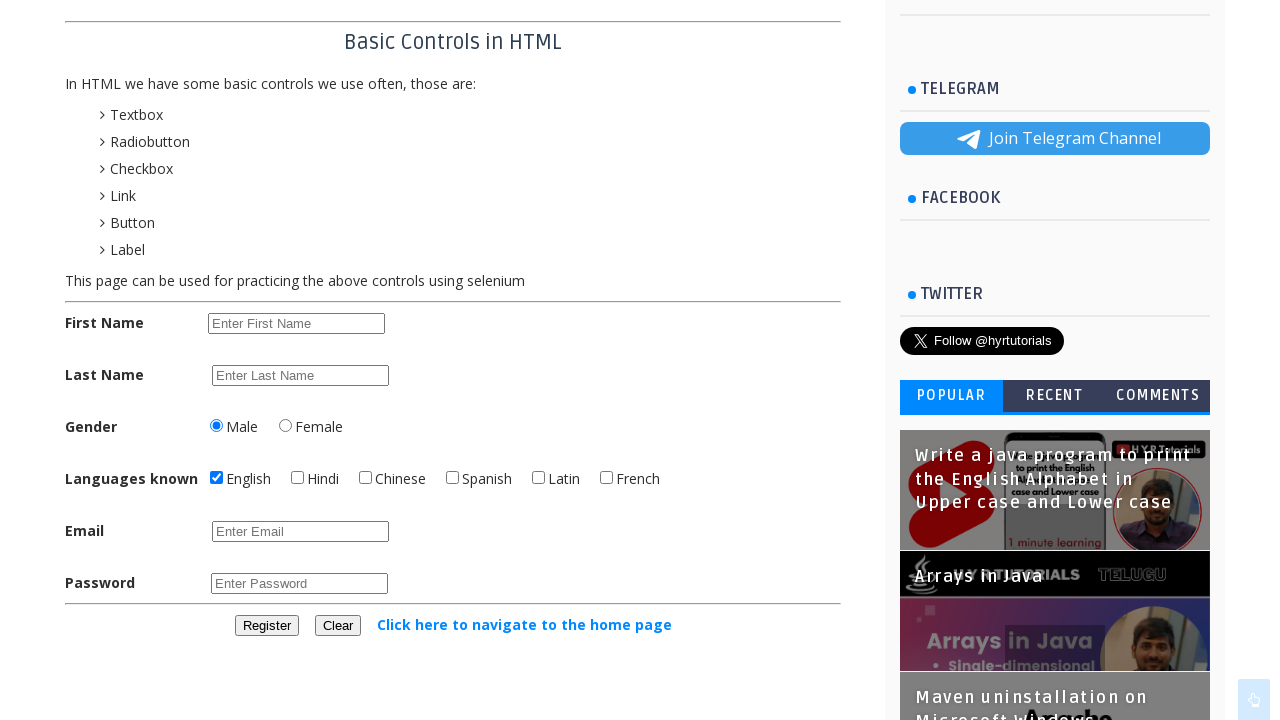

Selected checkbox at index 2 at (366, 478) on input.bcCheckBox[name='language'] >> nth=2
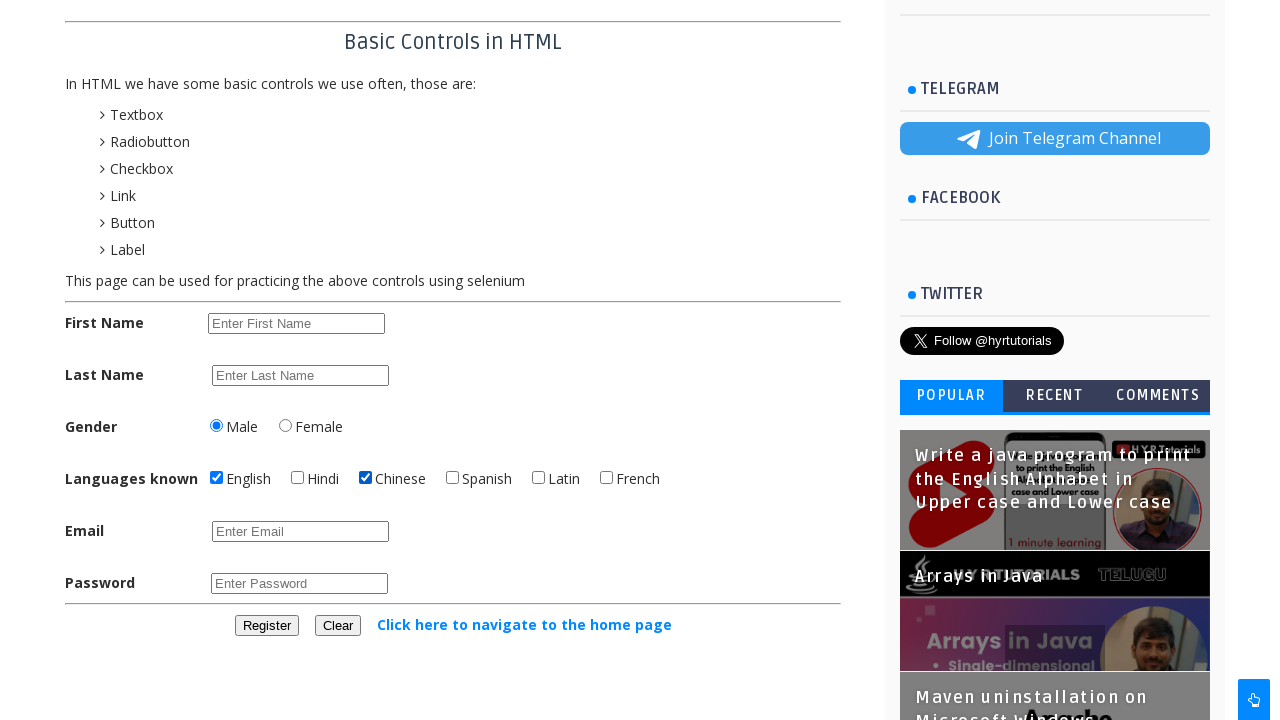

Selected checkbox at index 4 at (538, 478) on input.bcCheckBox[name='language'] >> nth=4
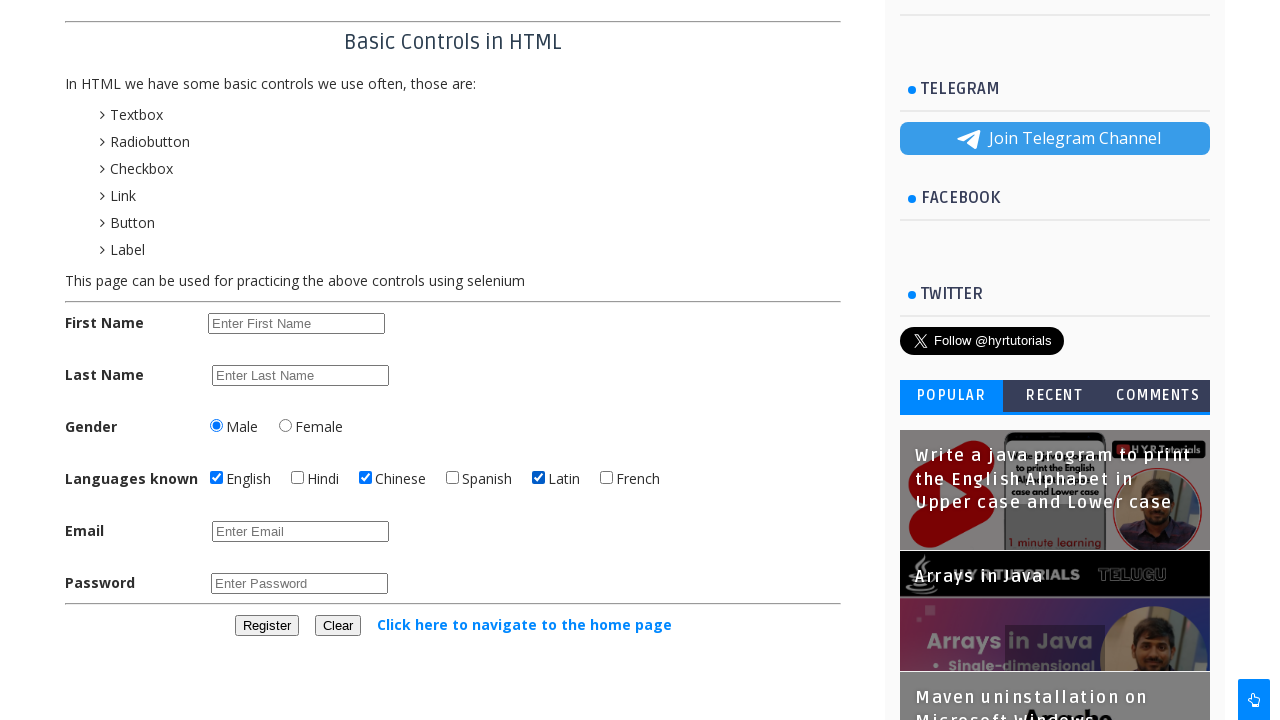

Waited 4 seconds to observe selected checkboxes
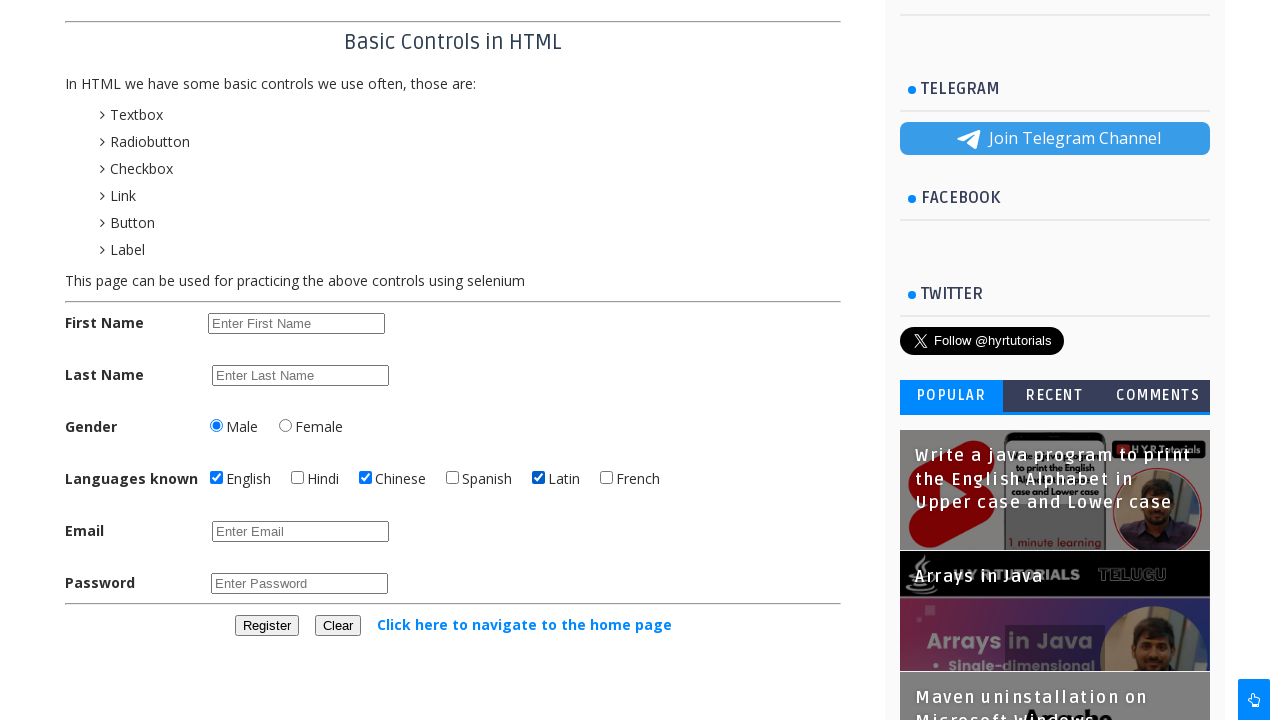

Deselected a checked checkbox at (216, 478) on input.bcCheckBox[name='language'] >> nth=0
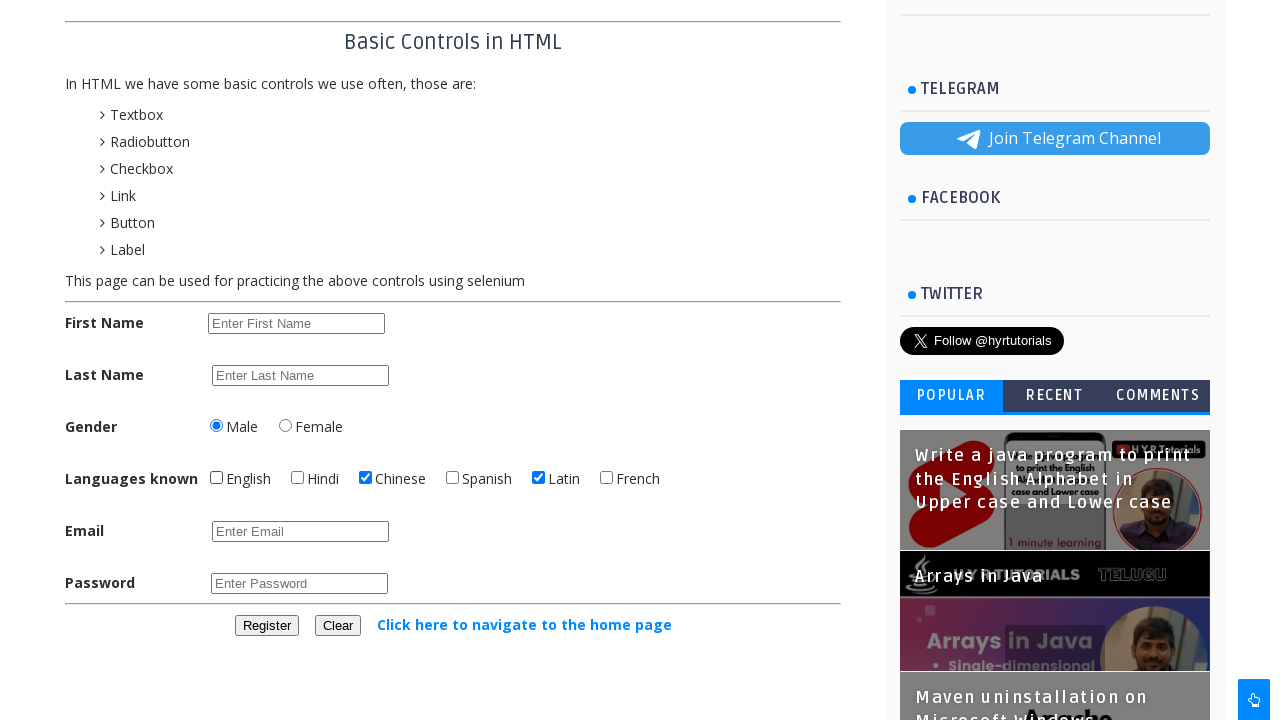

Selected an unchecked checkbox at (298, 478) on input.bcCheckBox[name='language'] >> nth=1
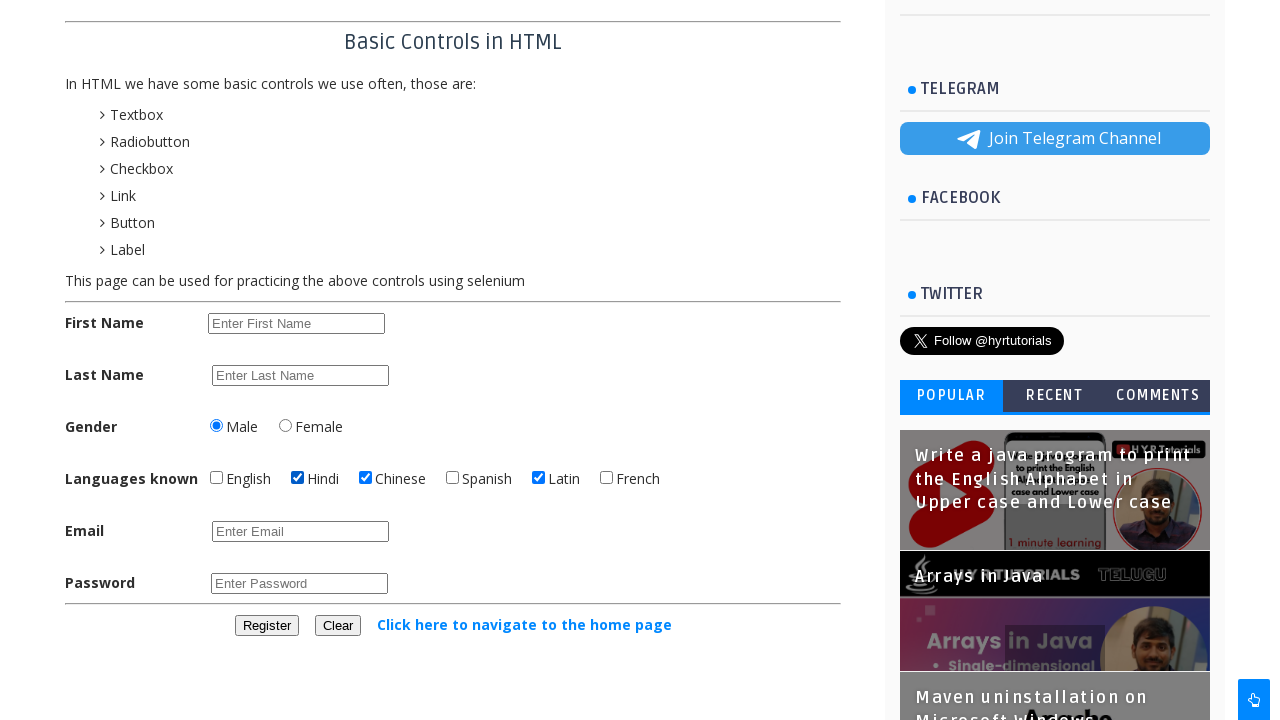

Deselected a checked checkbox at (366, 478) on input.bcCheckBox[name='language'] >> nth=2
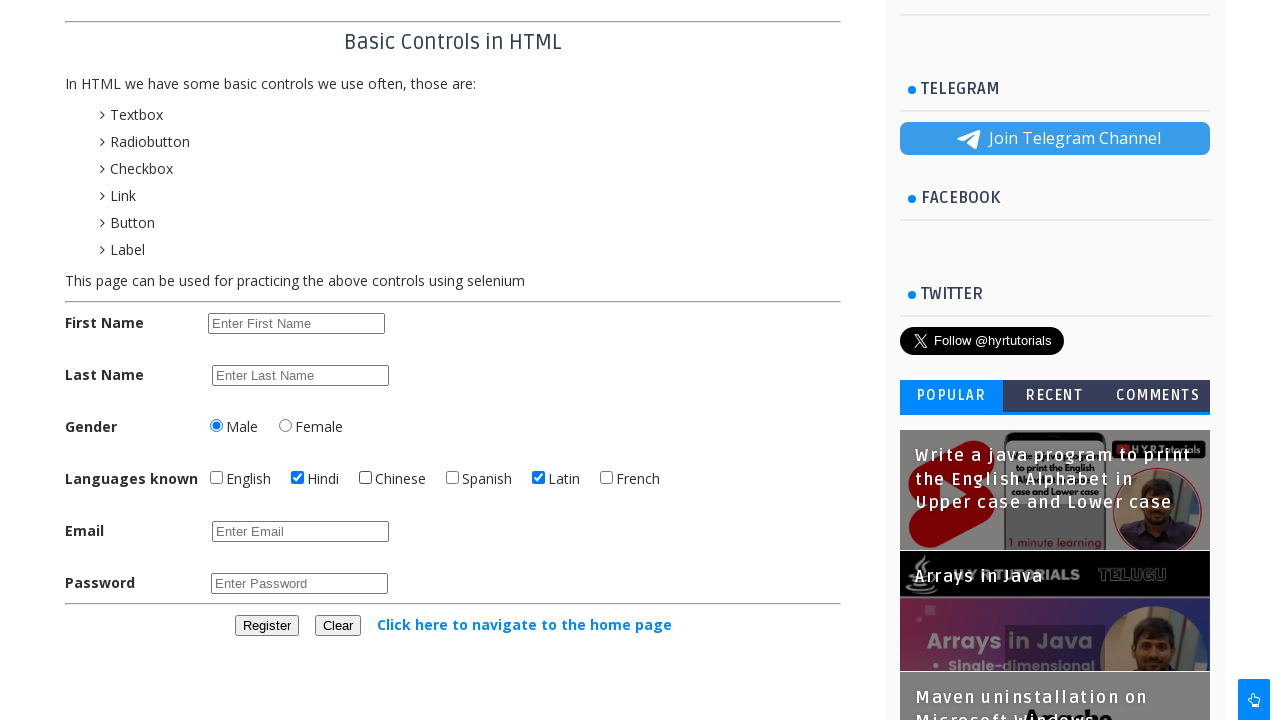

Selected an unchecked checkbox at (452, 478) on input.bcCheckBox[name='language'] >> nth=3
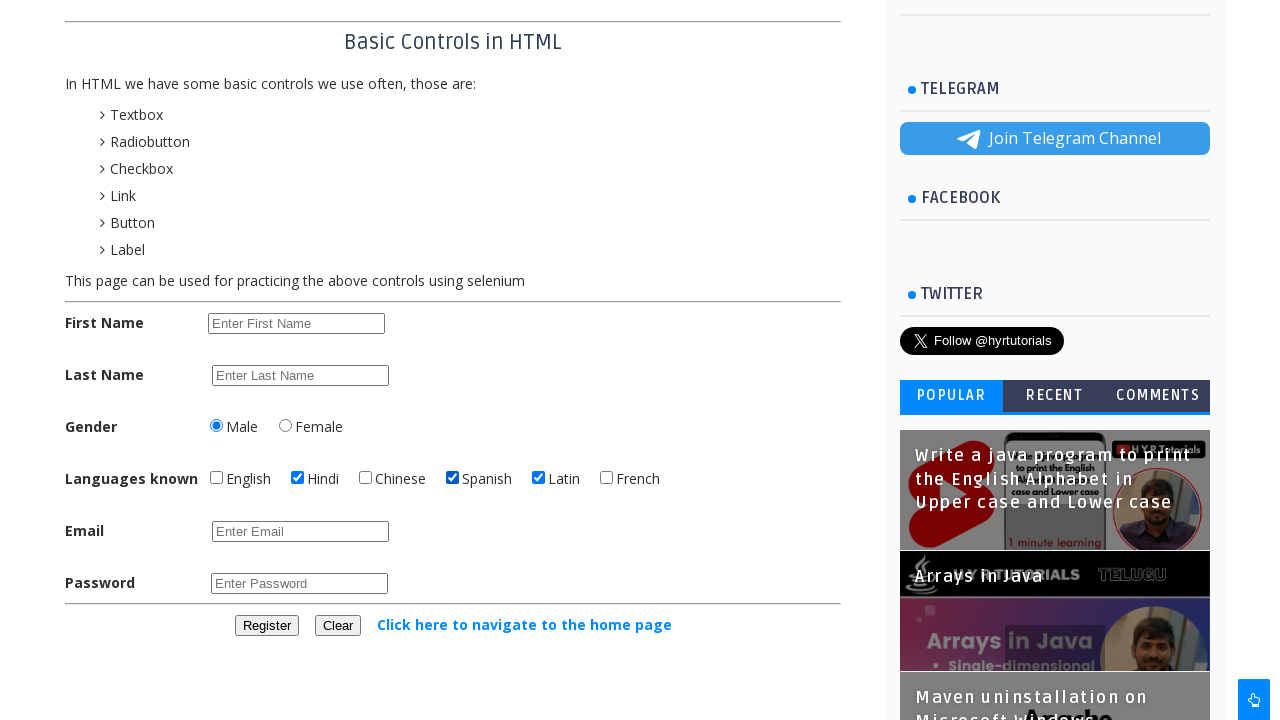

Deselected a checked checkbox at (538, 478) on input.bcCheckBox[name='language'] >> nth=4
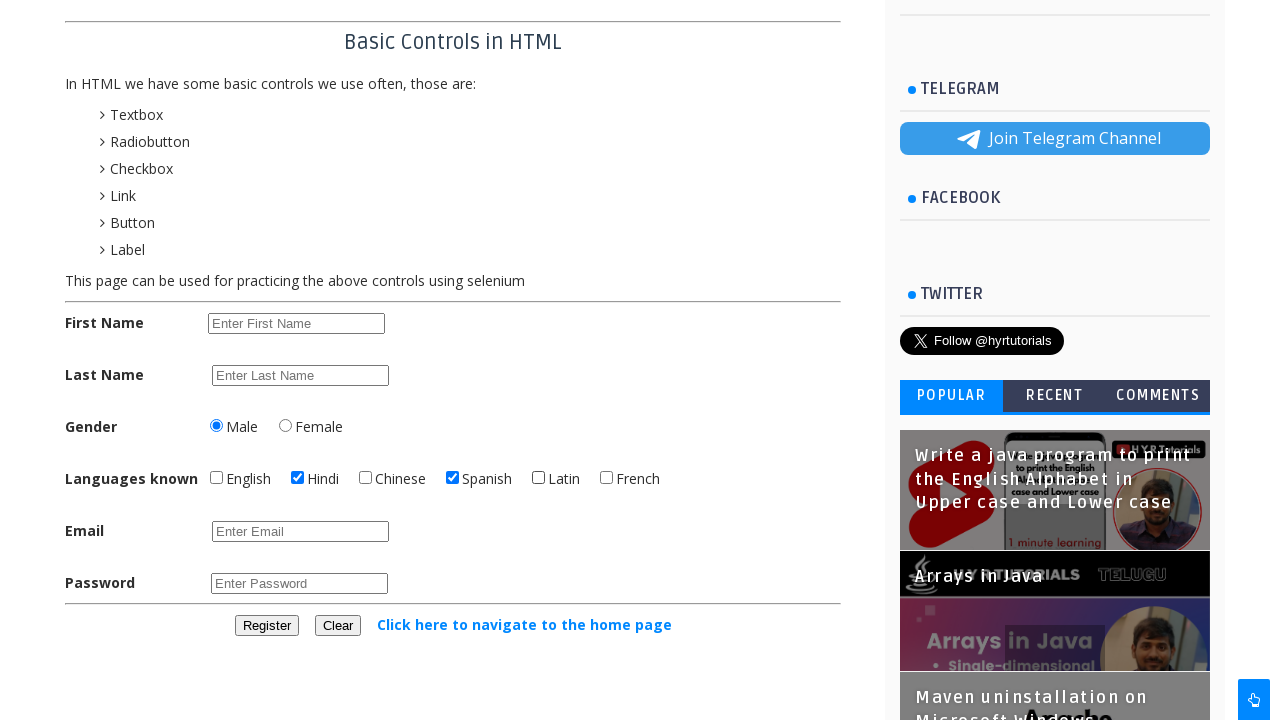

Selected an unchecked checkbox at (606, 478) on input.bcCheckBox[name='language'] >> nth=5
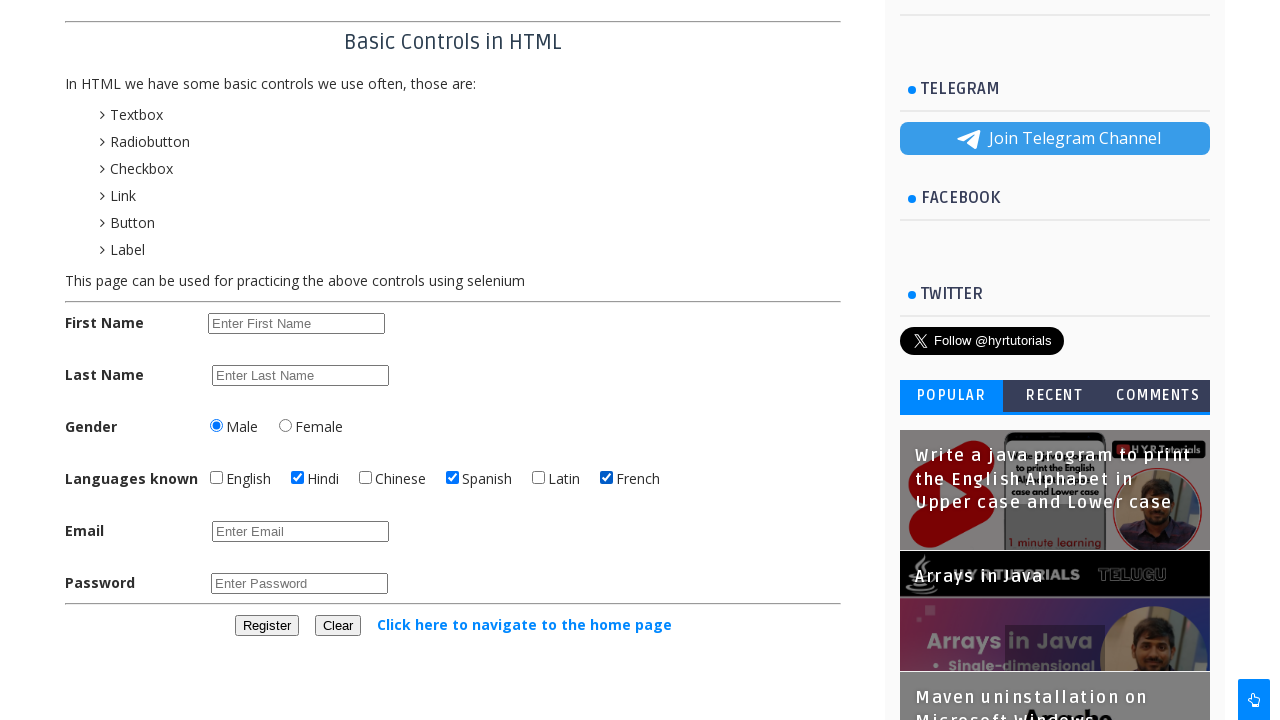

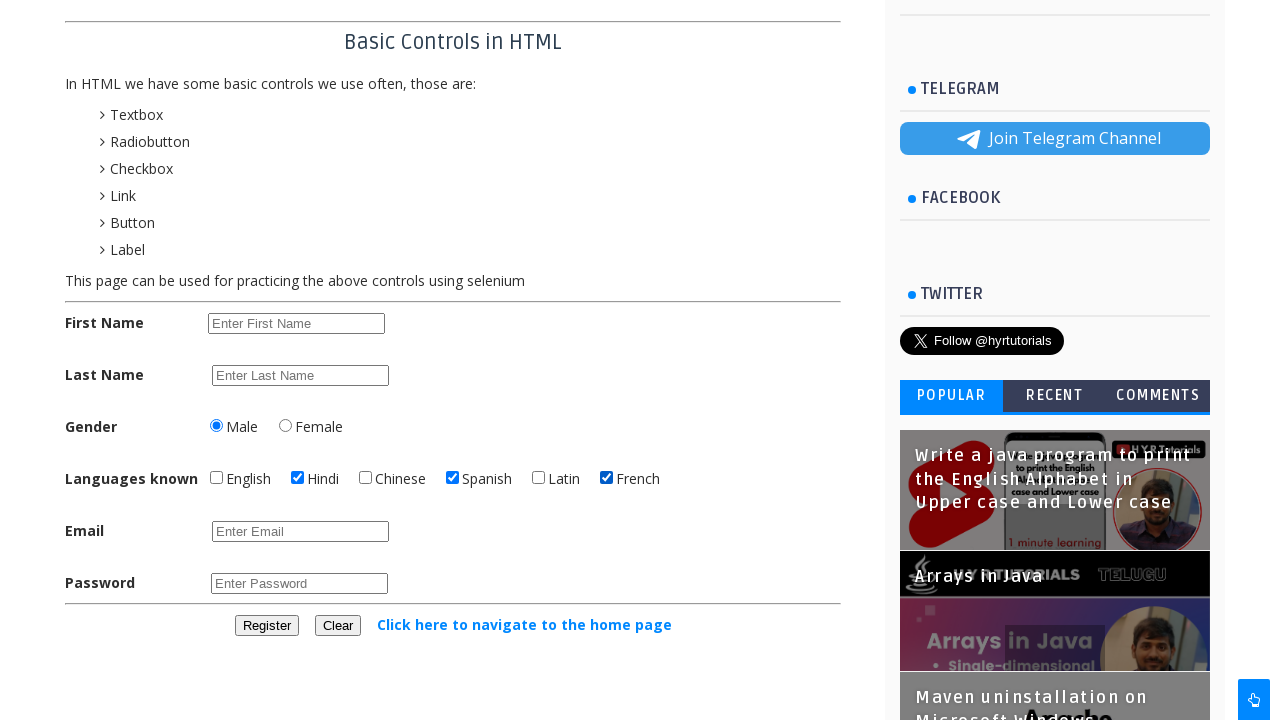